Tests the filter functionality by clicking the React filter button and verifying that the number of displayed items decreases.

Starting URL: https://yayu.dev/playground

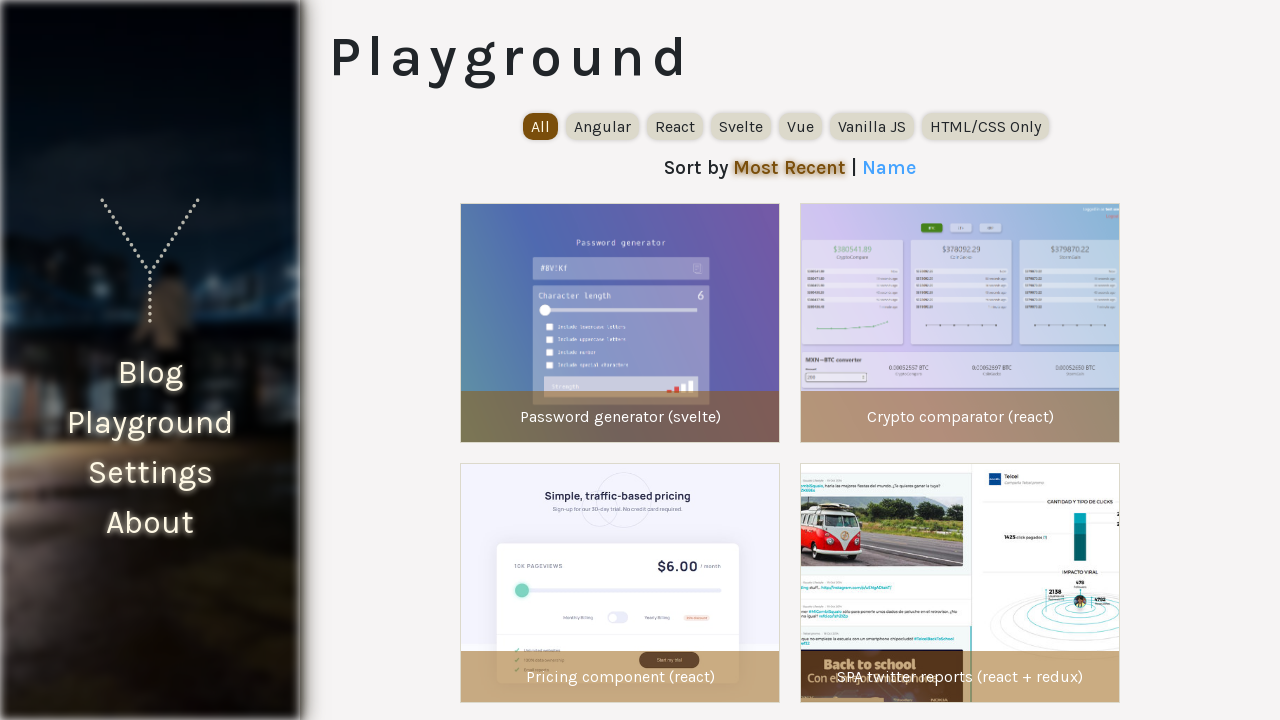

Waited for experiment items to load
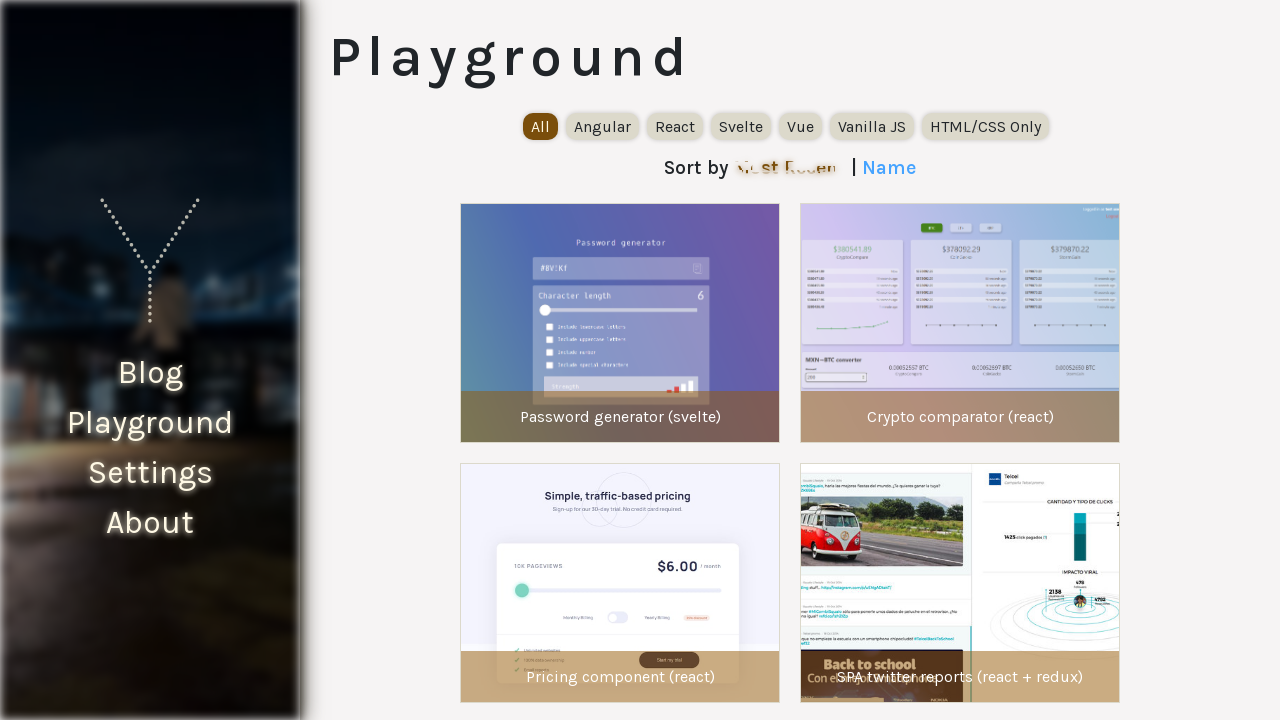

Located filter buttons container
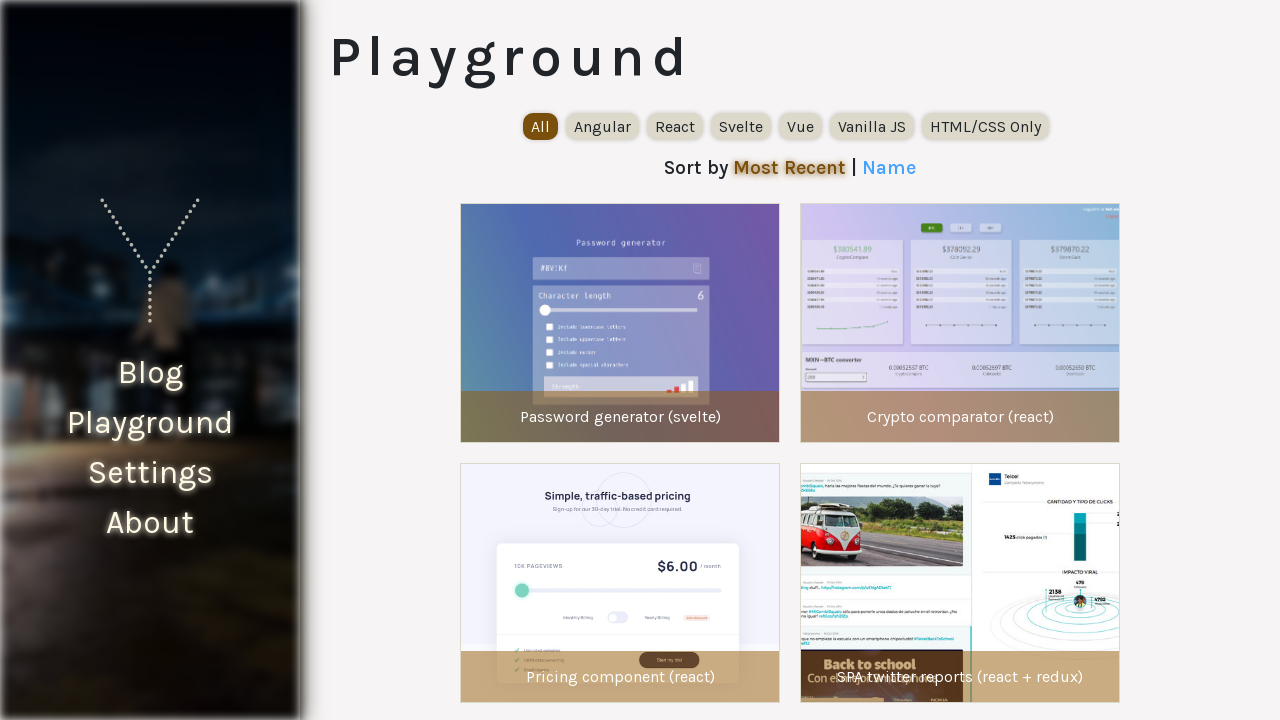

Located React filter button
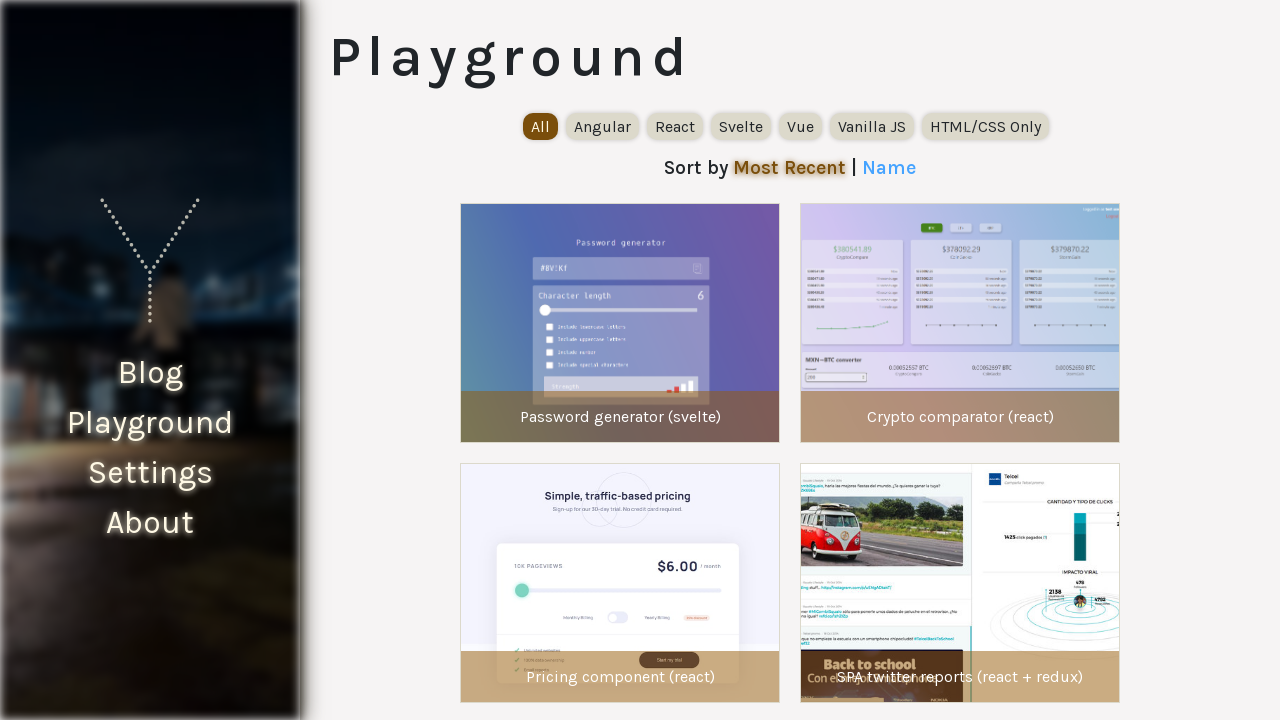

Clicked React filter button at (675, 126) on internal:testid=[data-testid="playground-filter-list"s] >> internal:text="React"
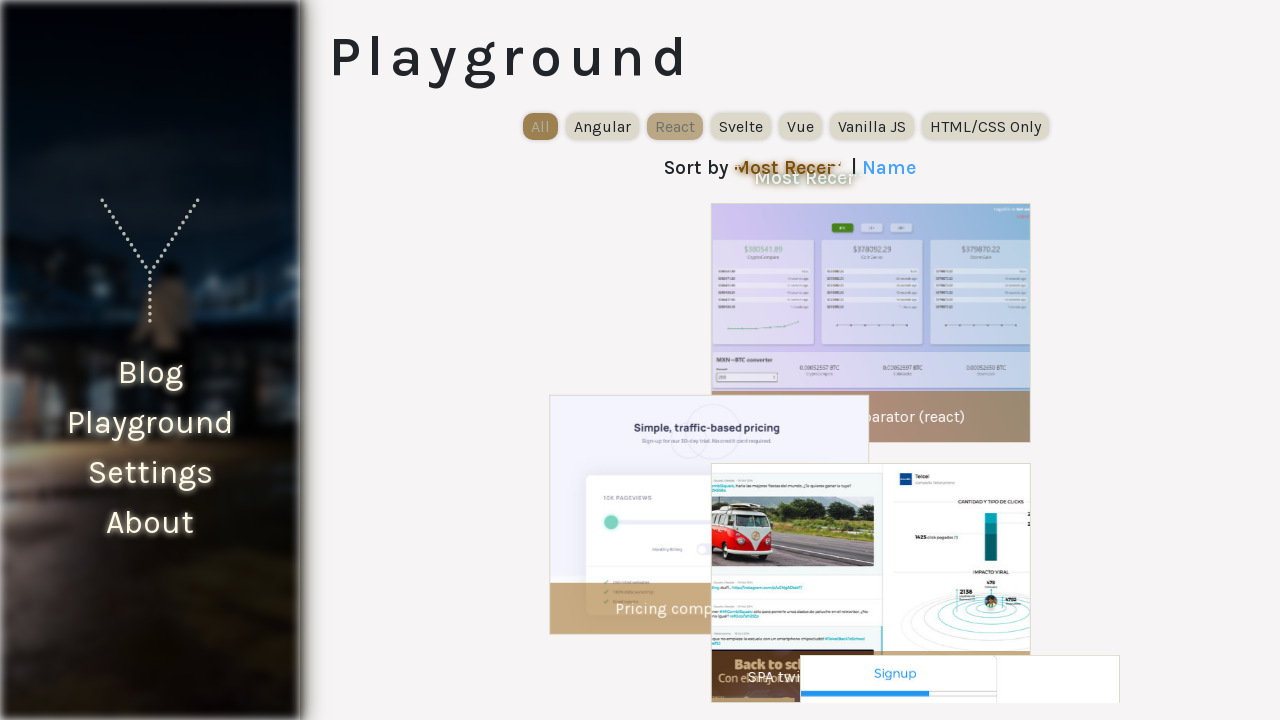

Waited 500ms for filter animation to complete
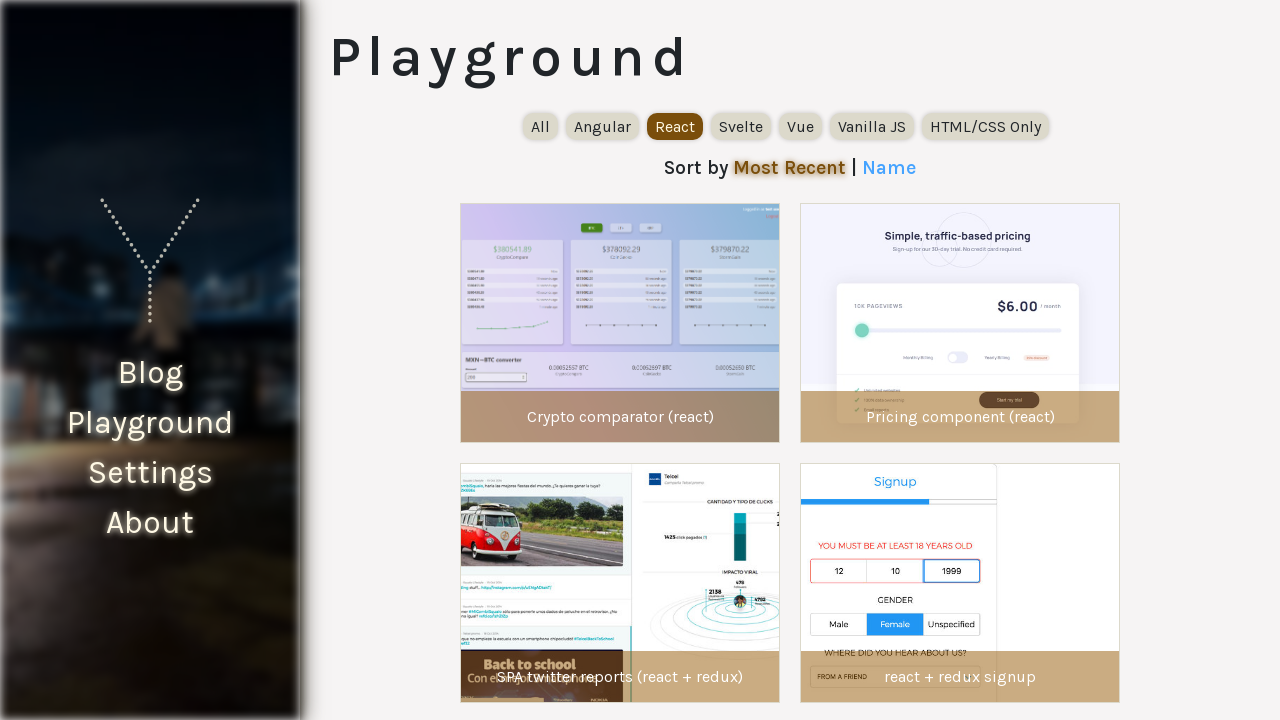

Verified filtered experiment items are displayed
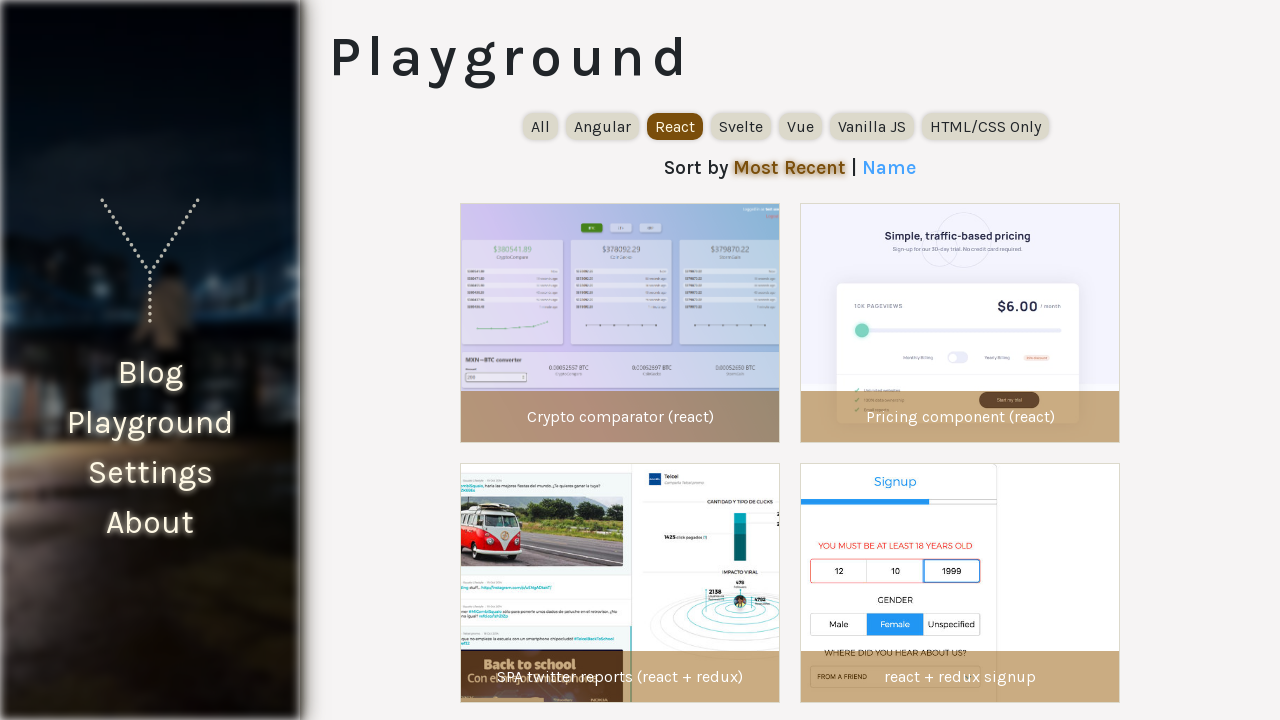

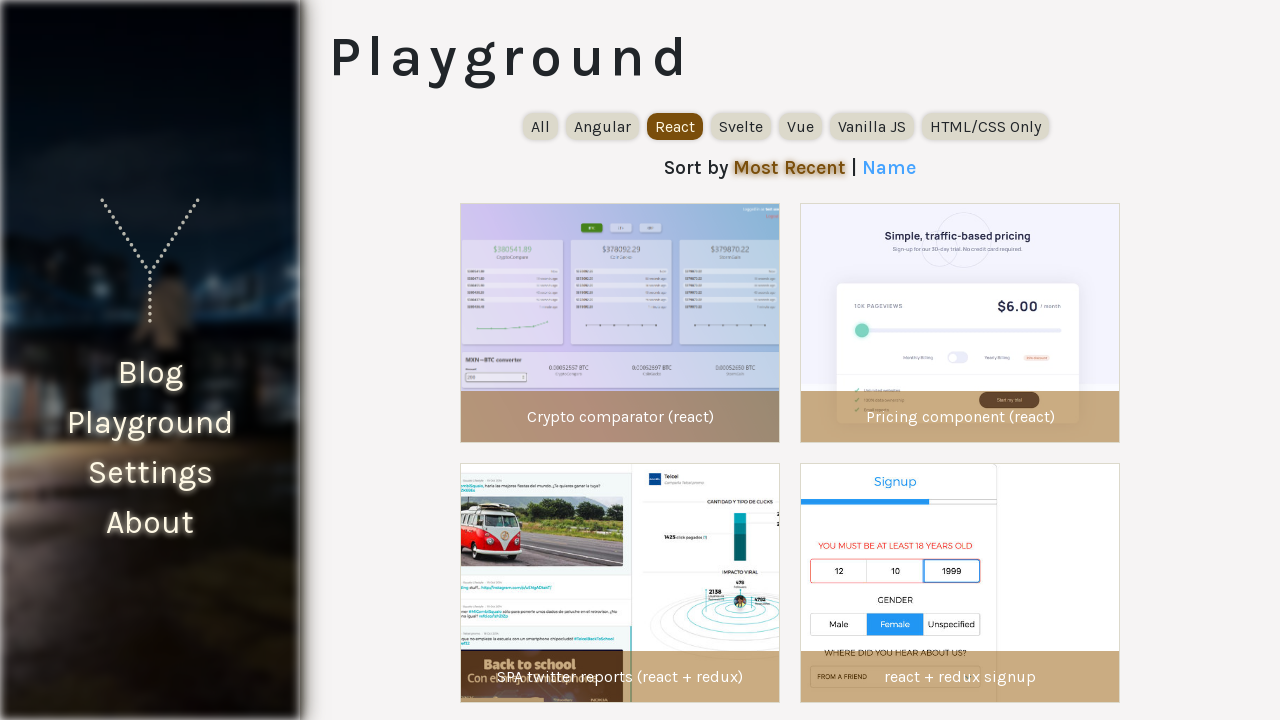